Tests selecting all options from a dropdown menu by clicking on the dropdown and then selecting all values

Starting URL: https://www.leafground.com/checkbox.xhtml

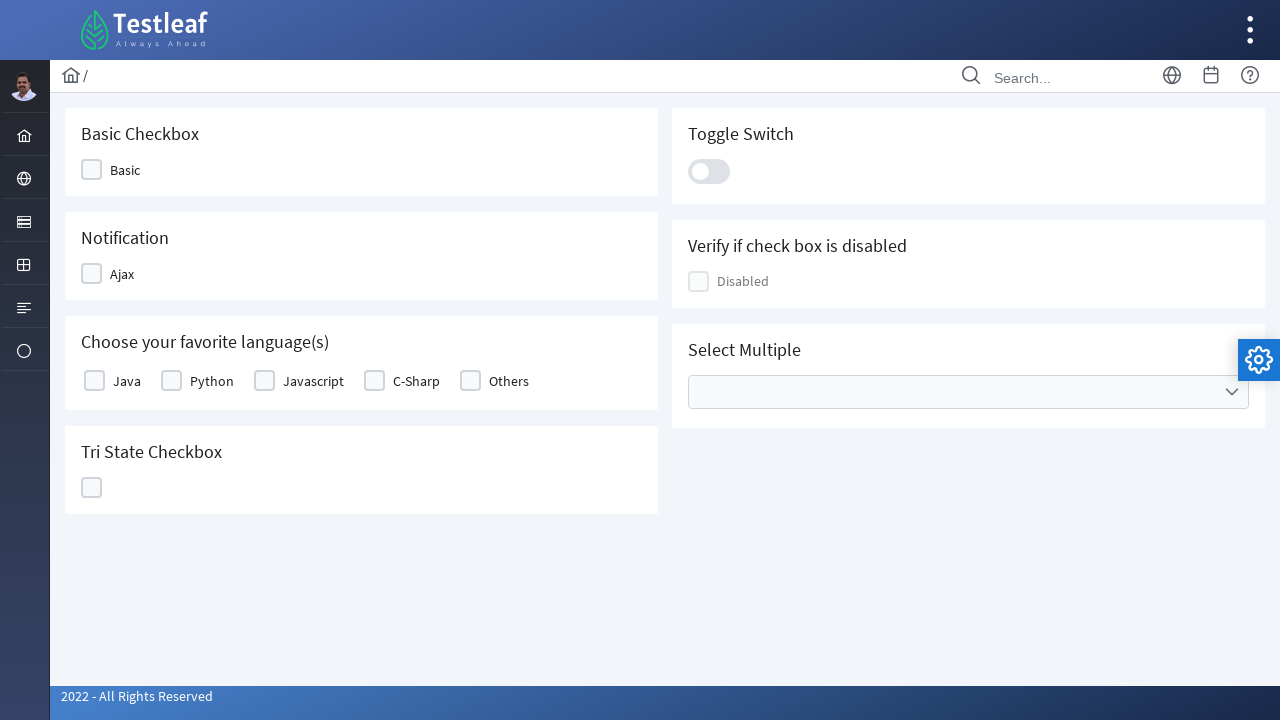

Clicked on Cities dropdown to open it at (968, 392) on xpath=//ul[@data-label='Cities']
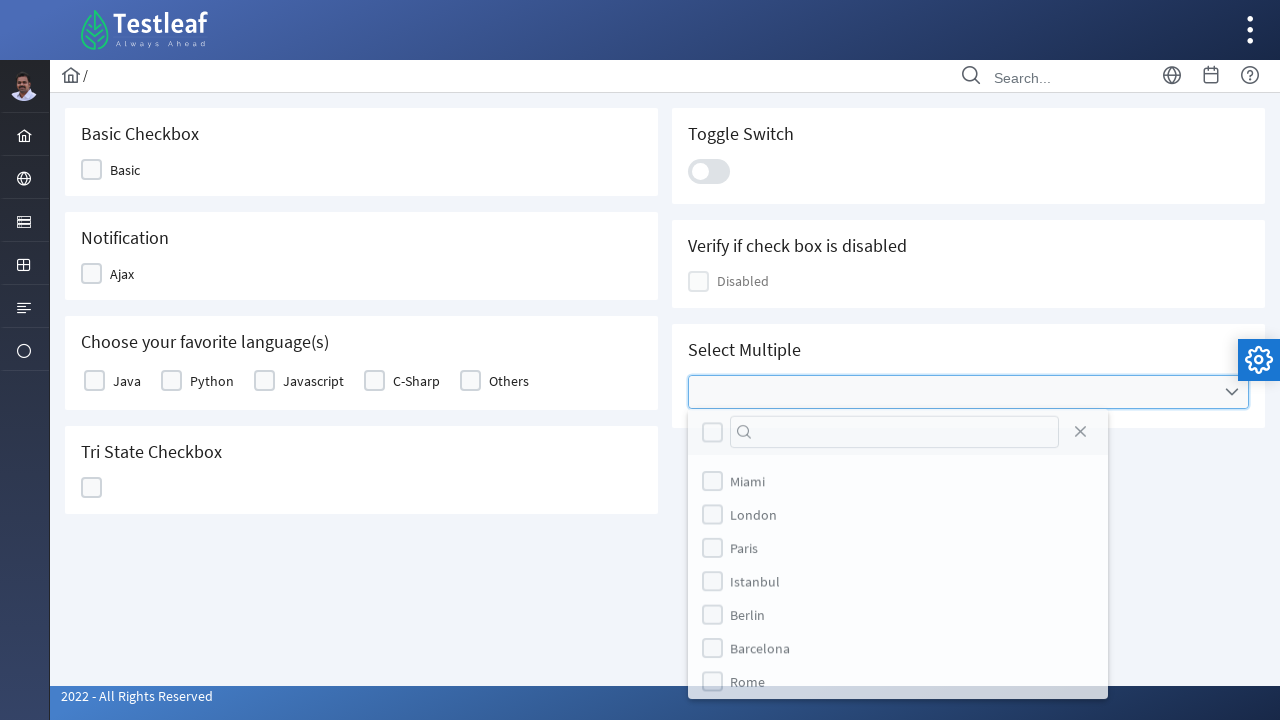

Located all dropdown options in the Cities menu
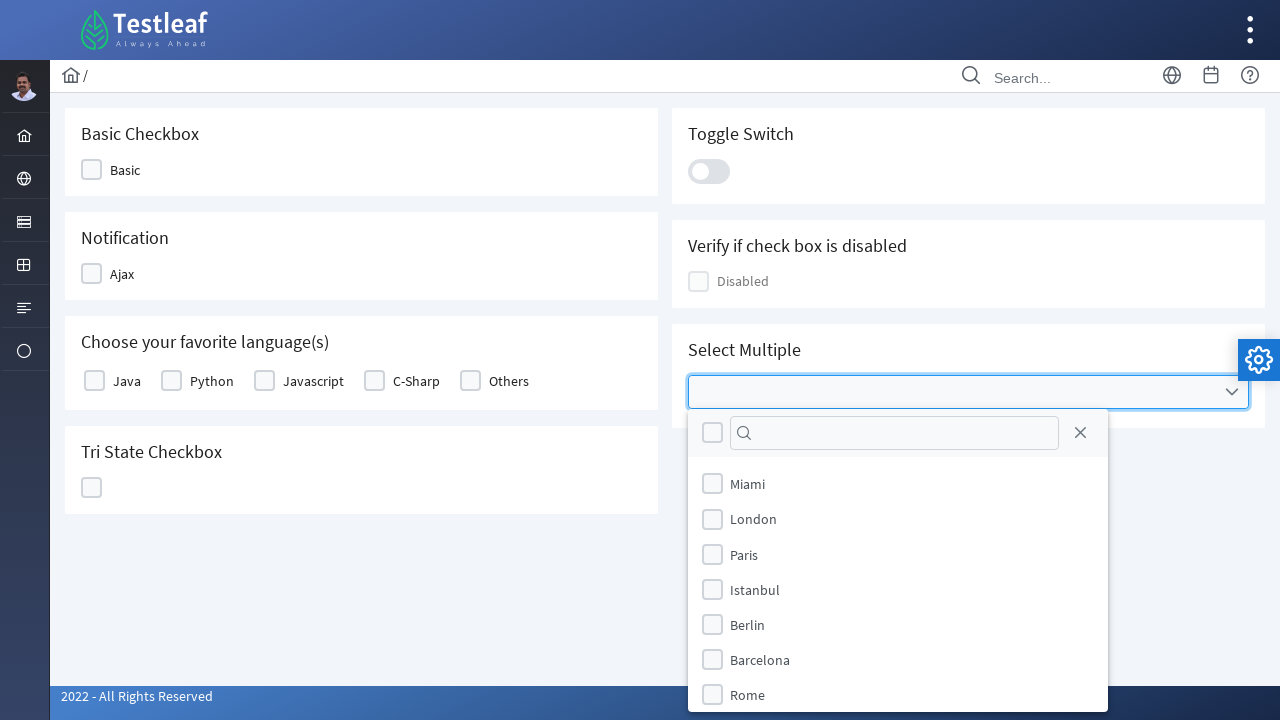

Selected an option from the dropdown menu at (898, 484) on xpath=//ul[@role='group']//li >> nth=0
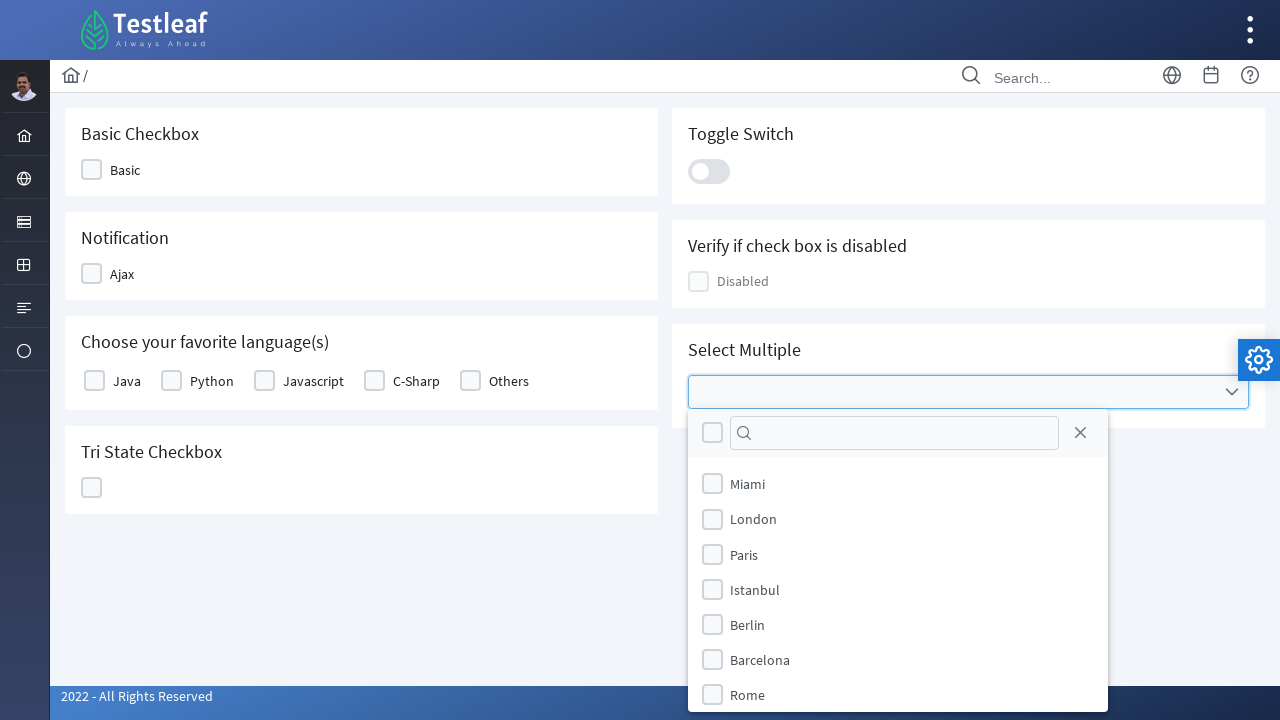

Selected an option from the dropdown menu at (898, 519) on xpath=//ul[@role='group']//li >> nth=1
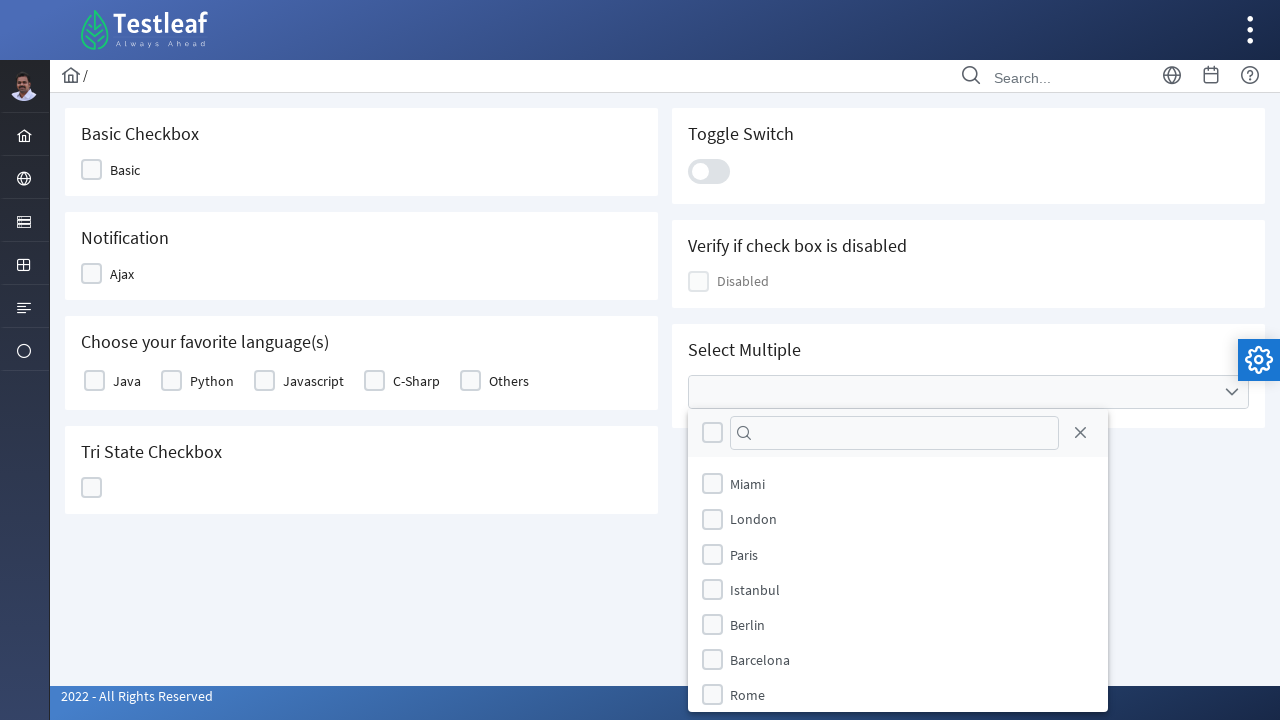

Selected an option from the dropdown menu at (898, 554) on xpath=//ul[@role='group']//li >> nth=2
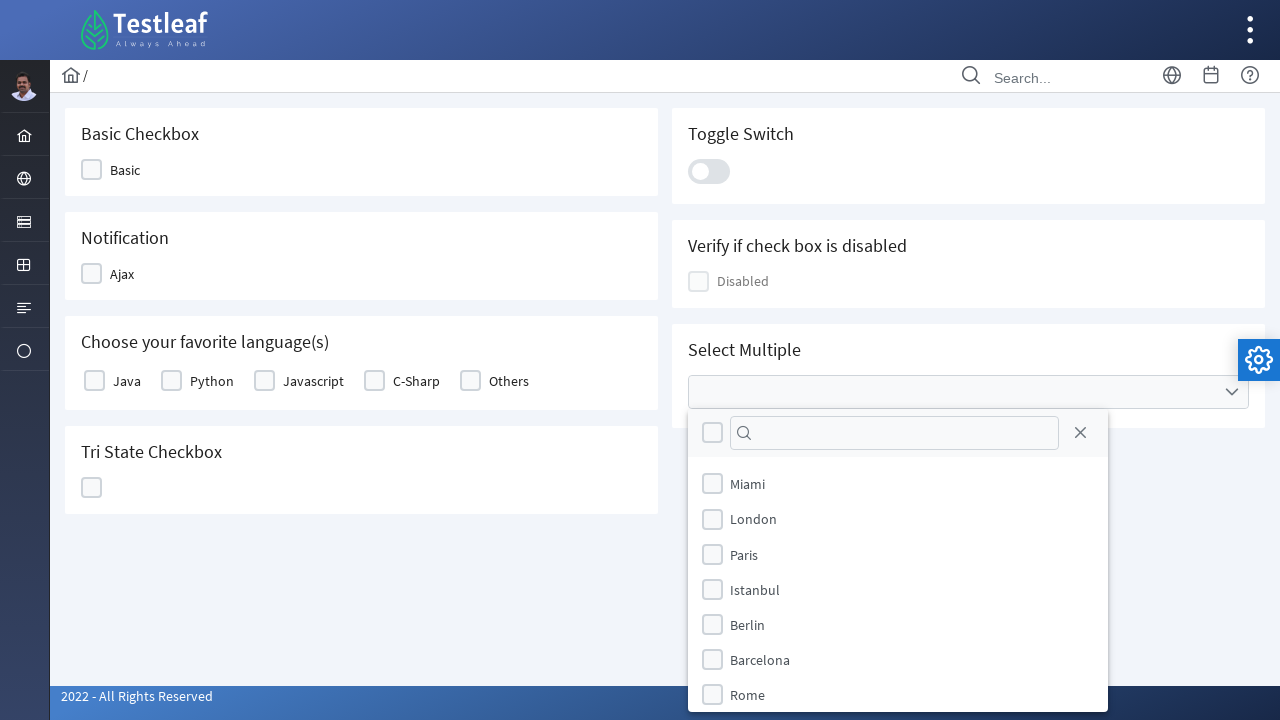

Selected an option from the dropdown menu at (898, 589) on xpath=//ul[@role='group']//li >> nth=3
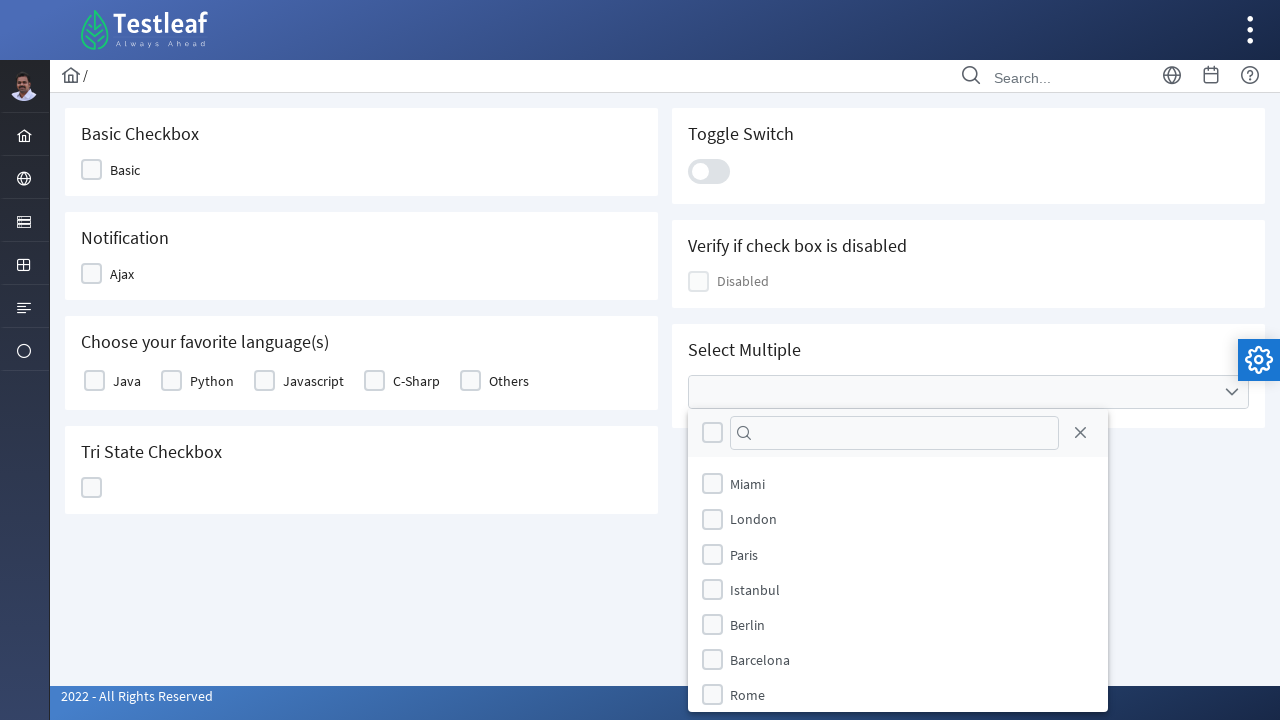

Selected an option from the dropdown menu at (898, 624) on xpath=//ul[@role='group']//li >> nth=4
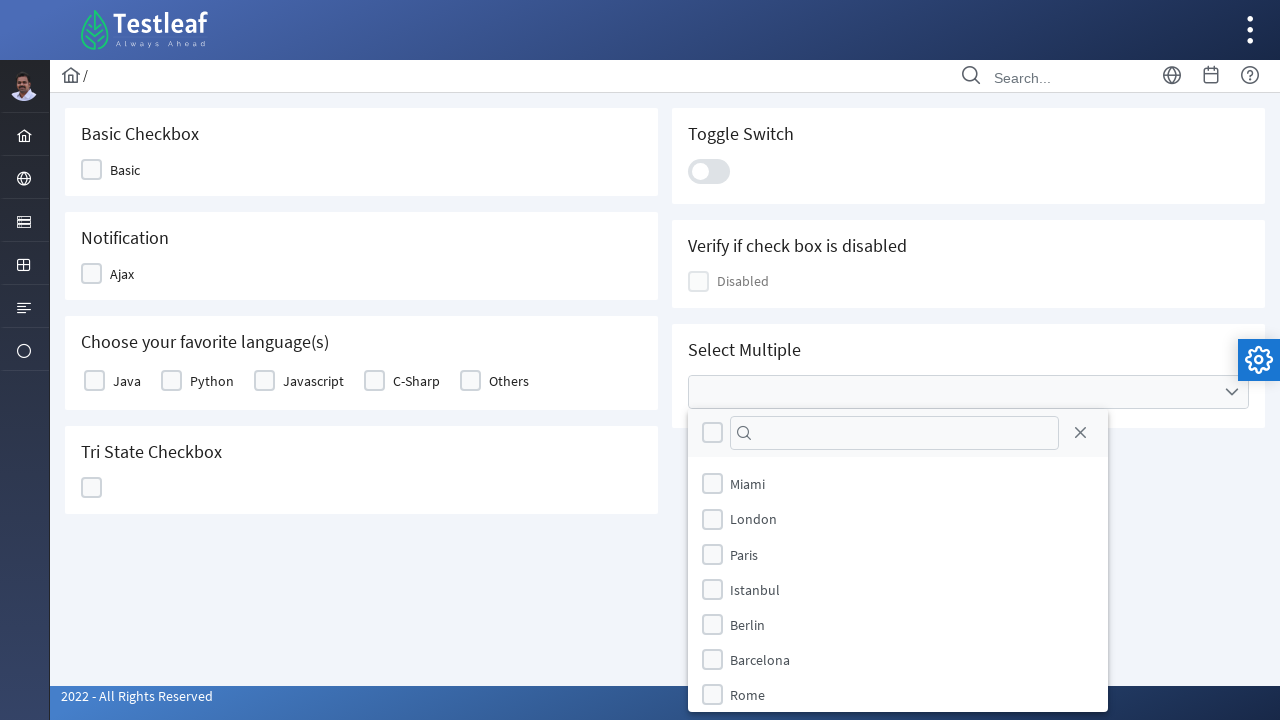

Selected an option from the dropdown menu at (898, 659) on xpath=//ul[@role='group']//li >> nth=5
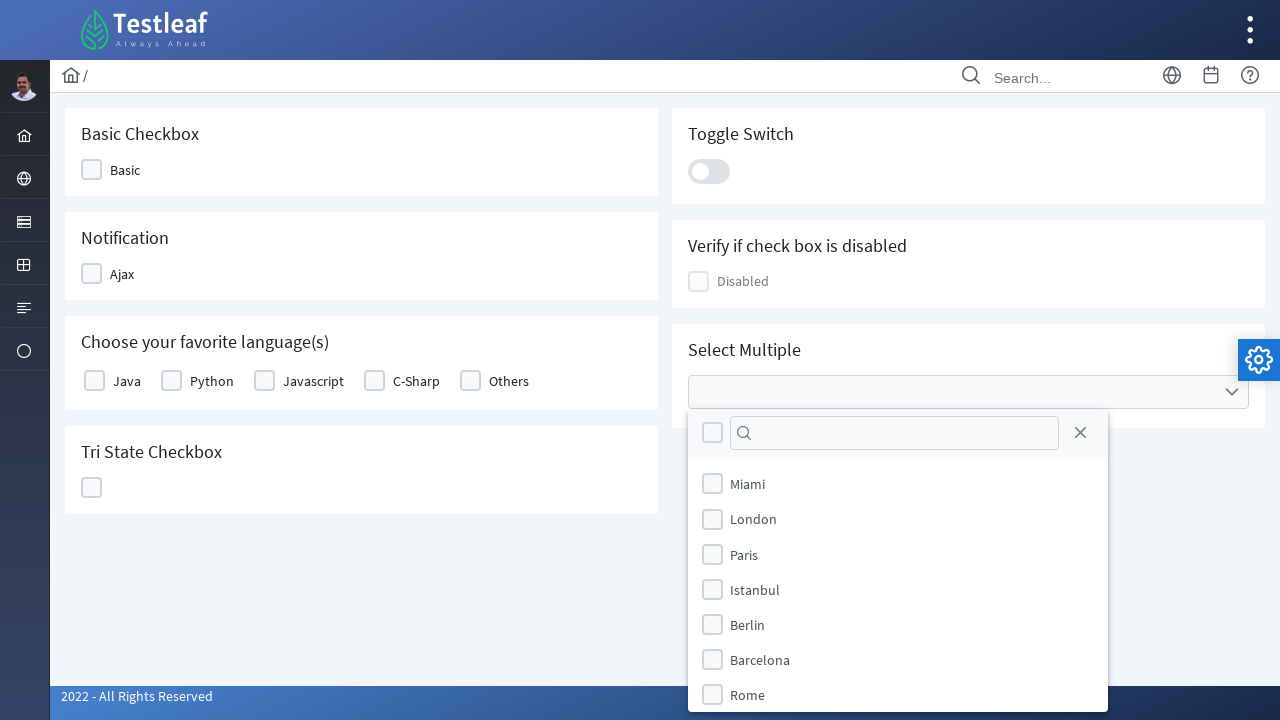

Selected an option from the dropdown menu at (898, 694) on xpath=//ul[@role='group']//li >> nth=6
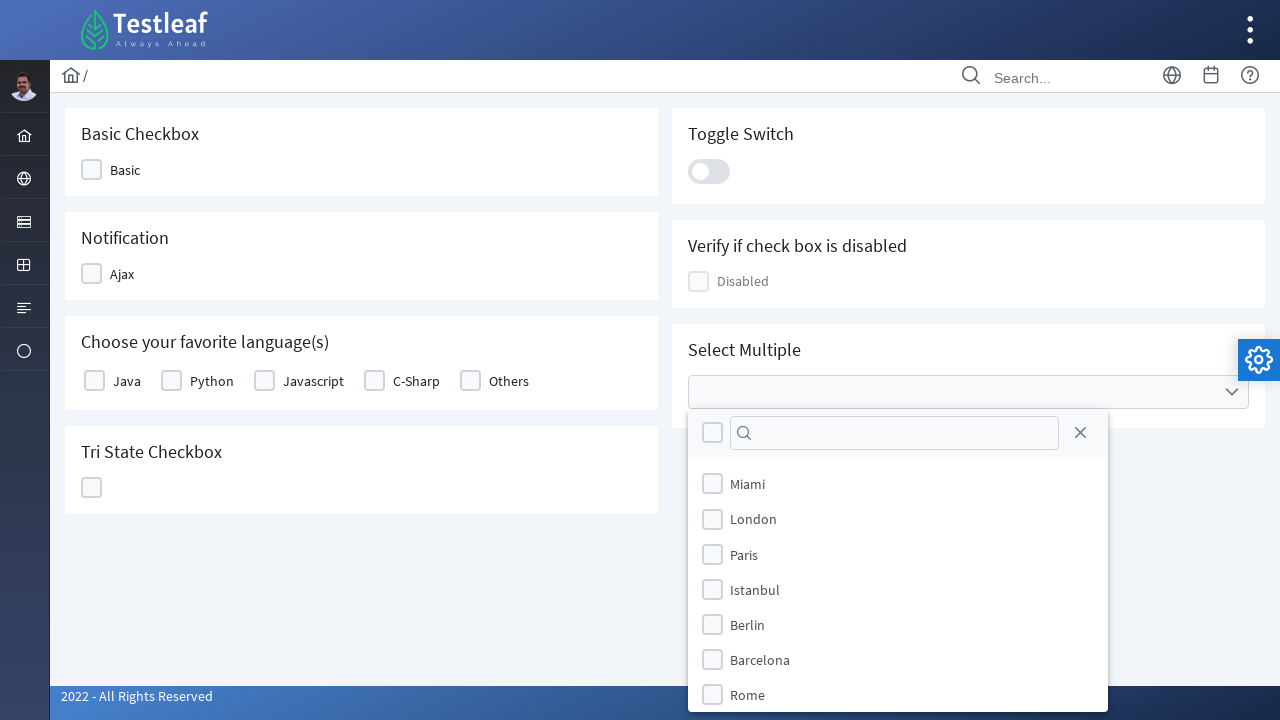

Selected an option from the dropdown menu at (898, 695) on xpath=//ul[@role='group']//li >> nth=7
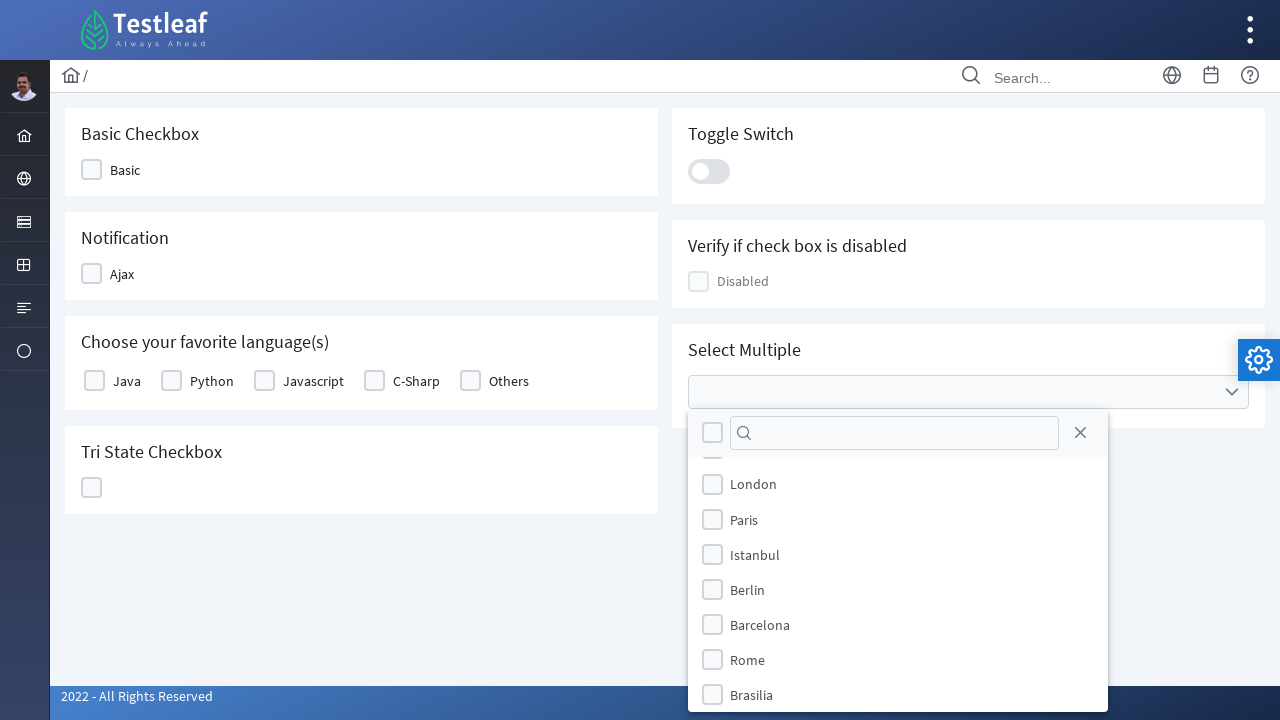

Selected an option from the dropdown menu at (898, 695) on xpath=//ul[@role='group']//li >> nth=8
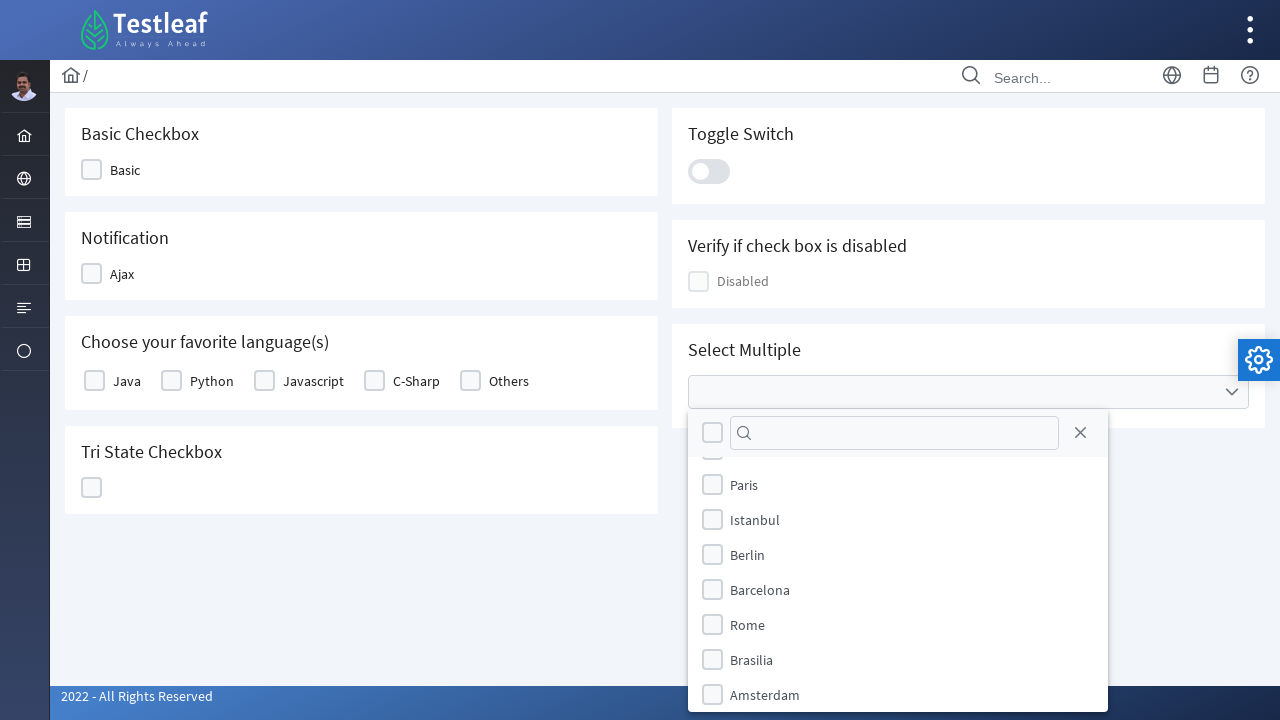

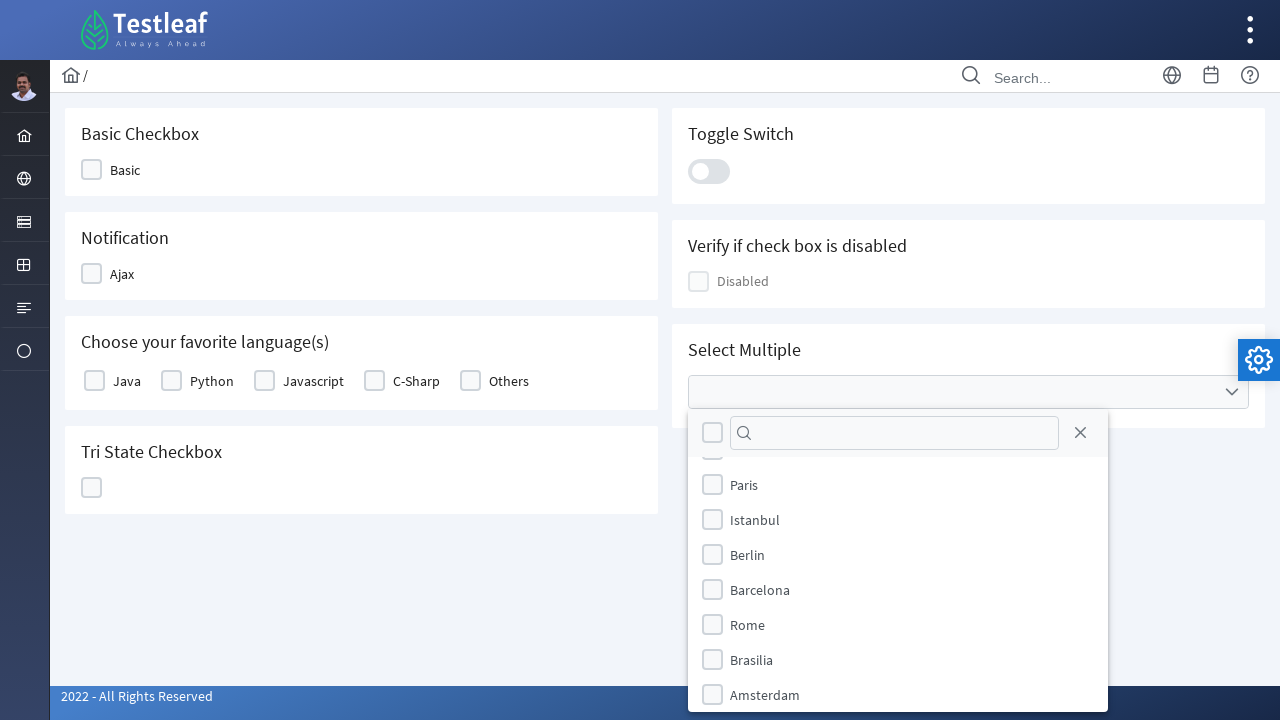